Tests confirm alert functionality by clicking a button to trigger a confirmation dialog and dismissing it

Starting URL: https://demoqa.com/alerts

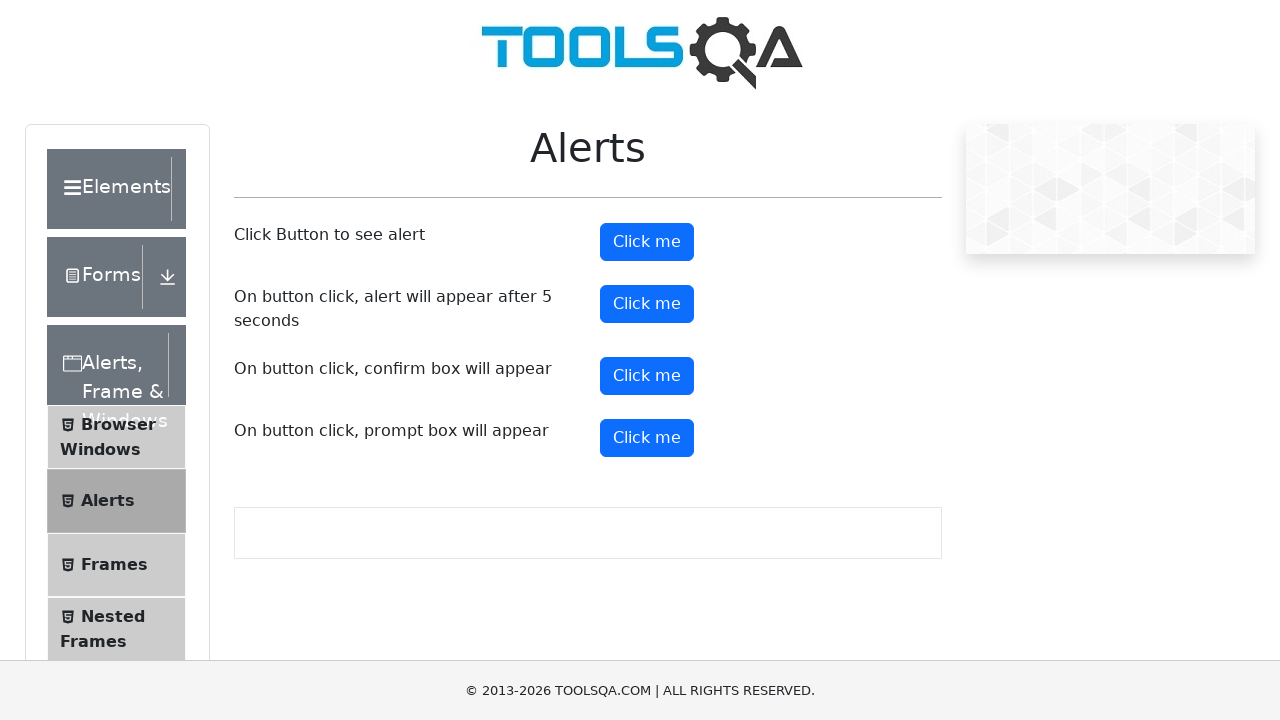

Clicked confirm button to trigger confirmation dialog at (647, 376) on #confirmButton
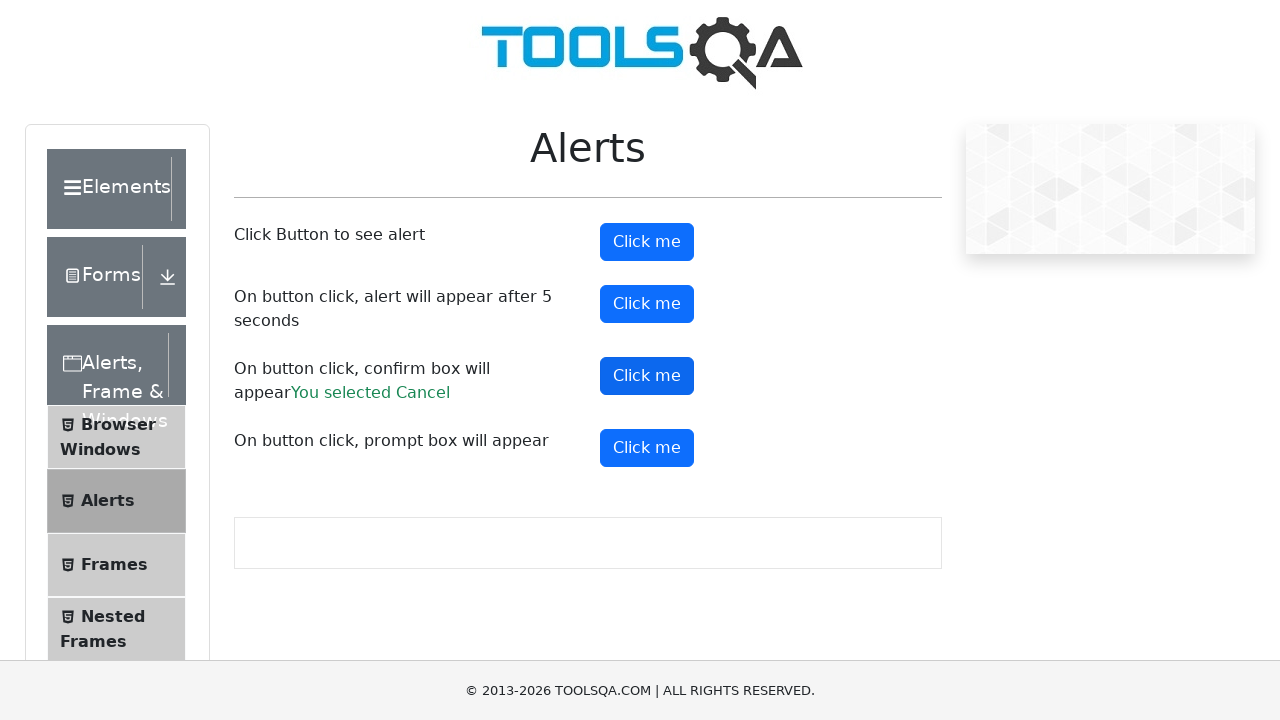

Set up dialog handler to dismiss the confirmation dialog
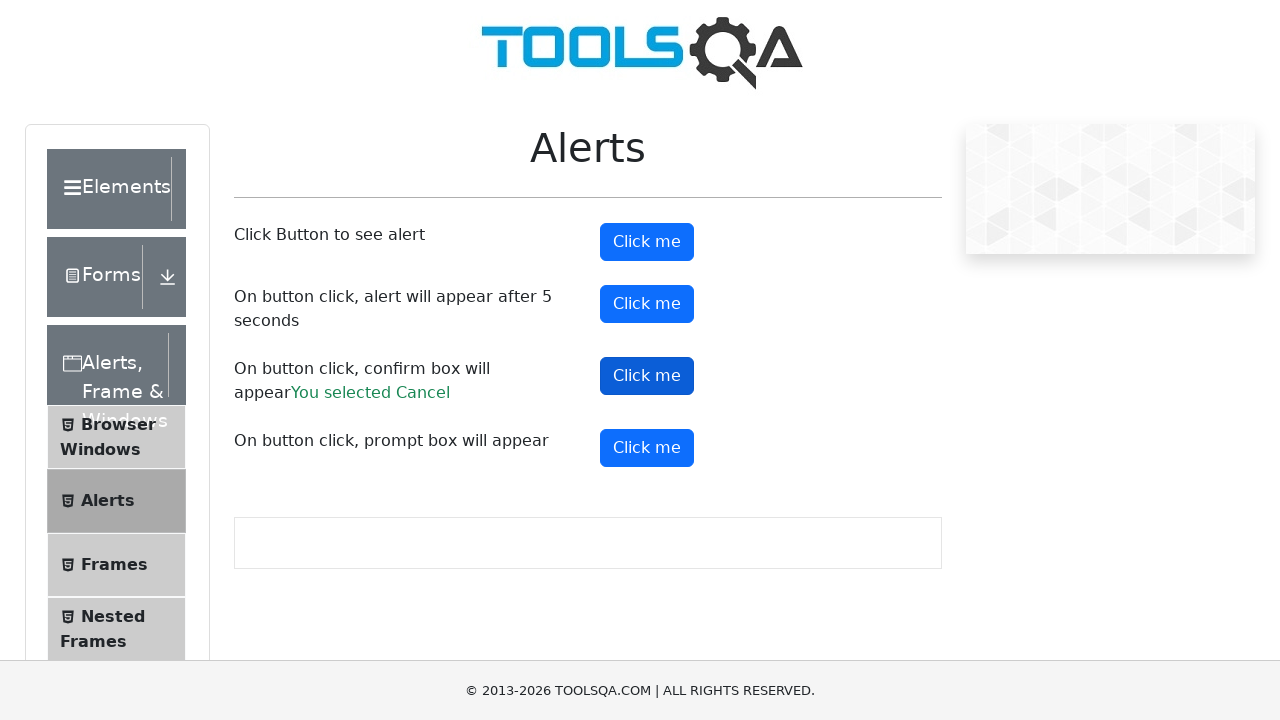

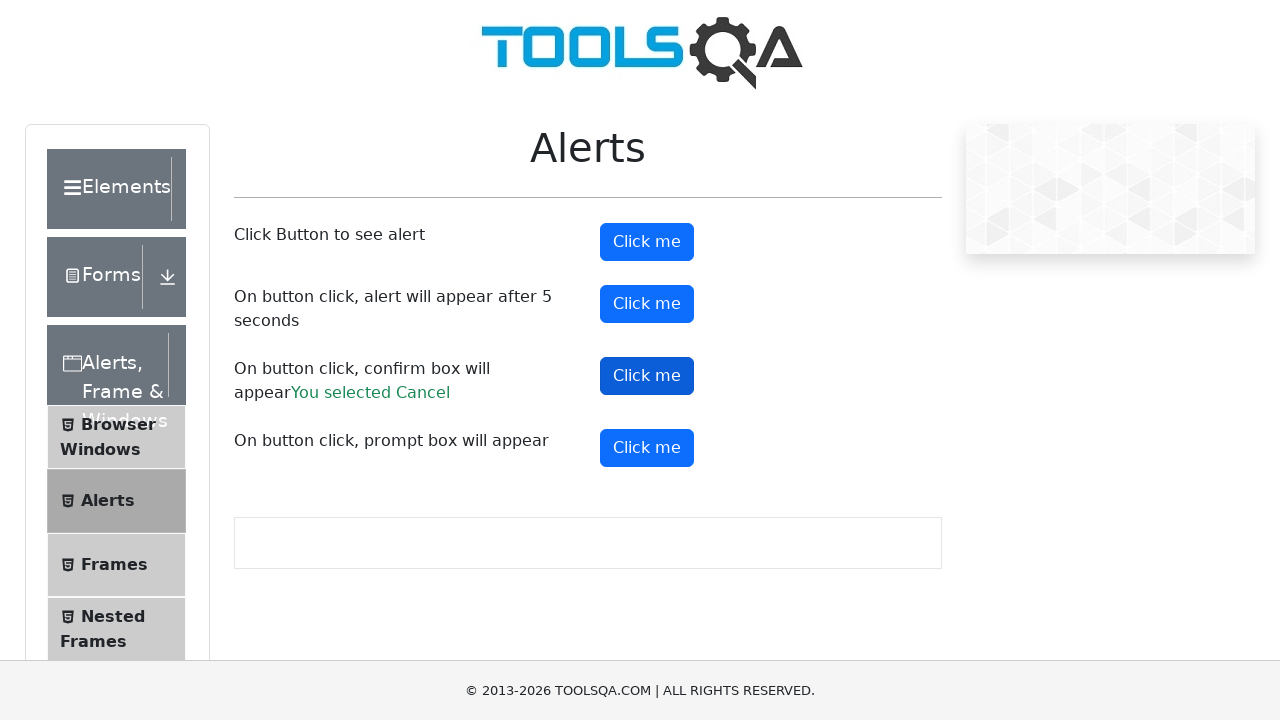